Tests drag and drop functionality within an iframe on the jQuery UI droppable demo page

Starting URL: https://jqueryui.com/droppable/

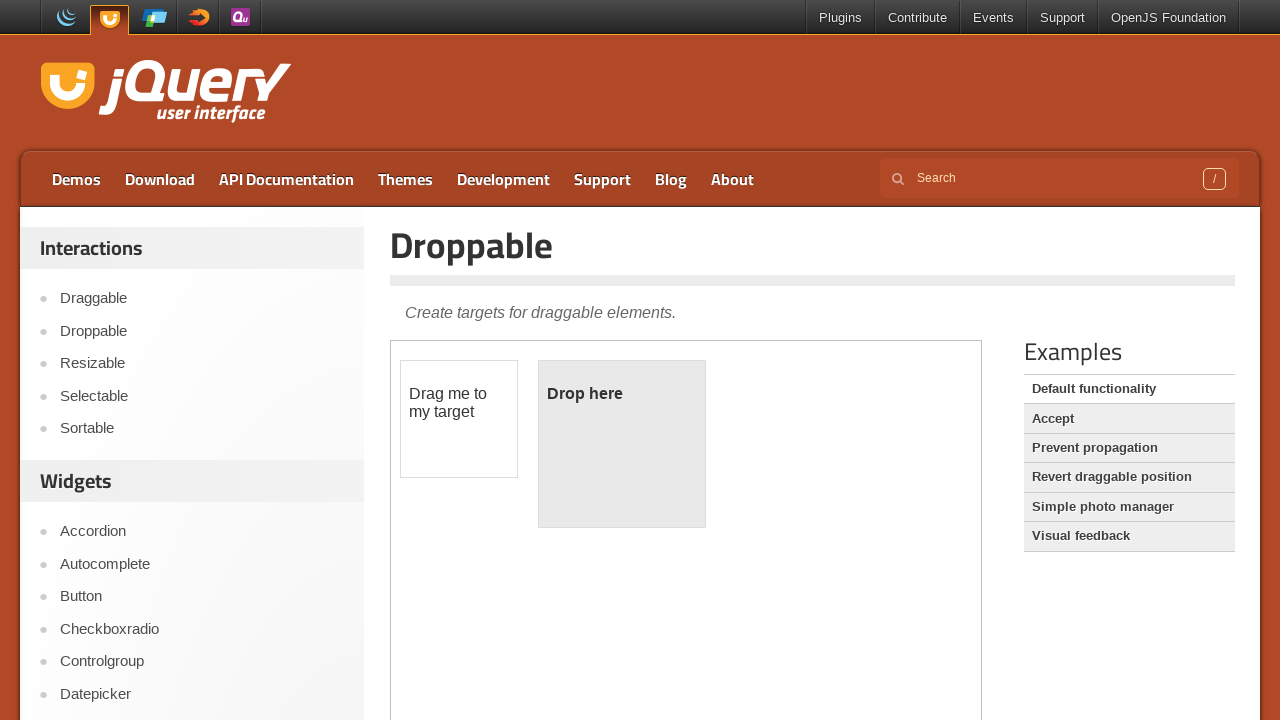

Located iframe.demo-frame containing the droppable demo
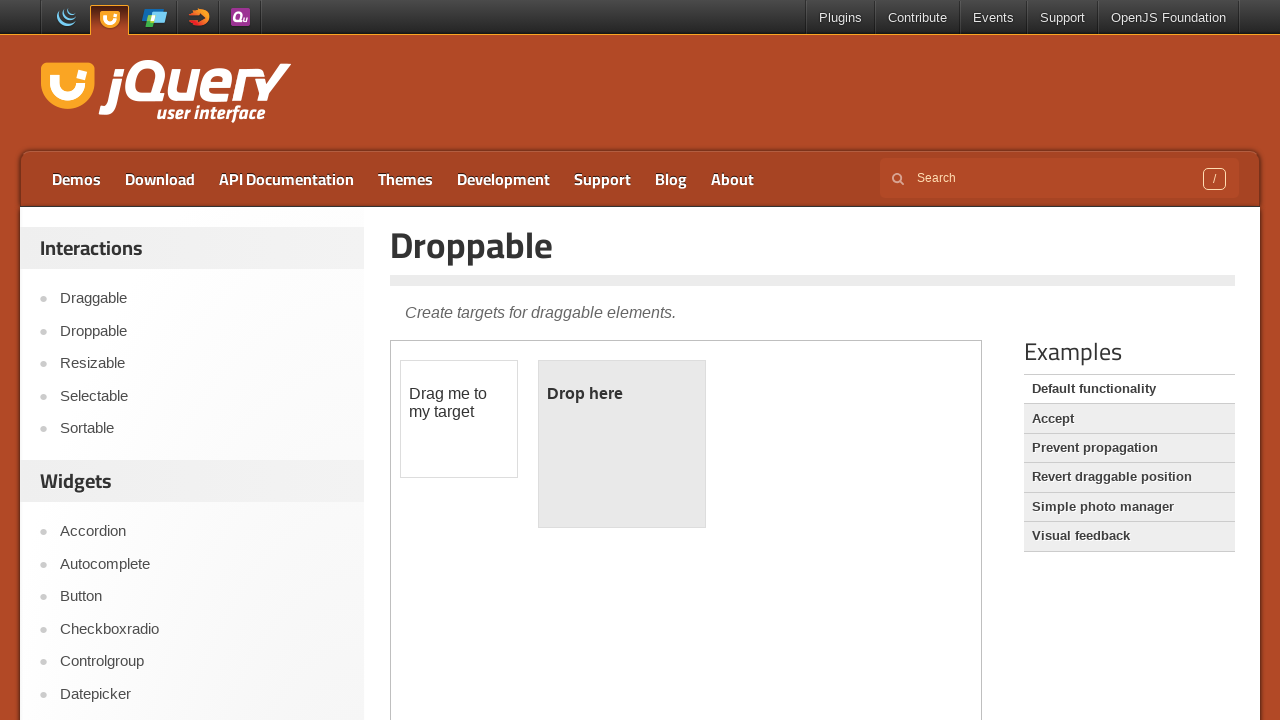

Located draggable element with id 'draggable' within iframe
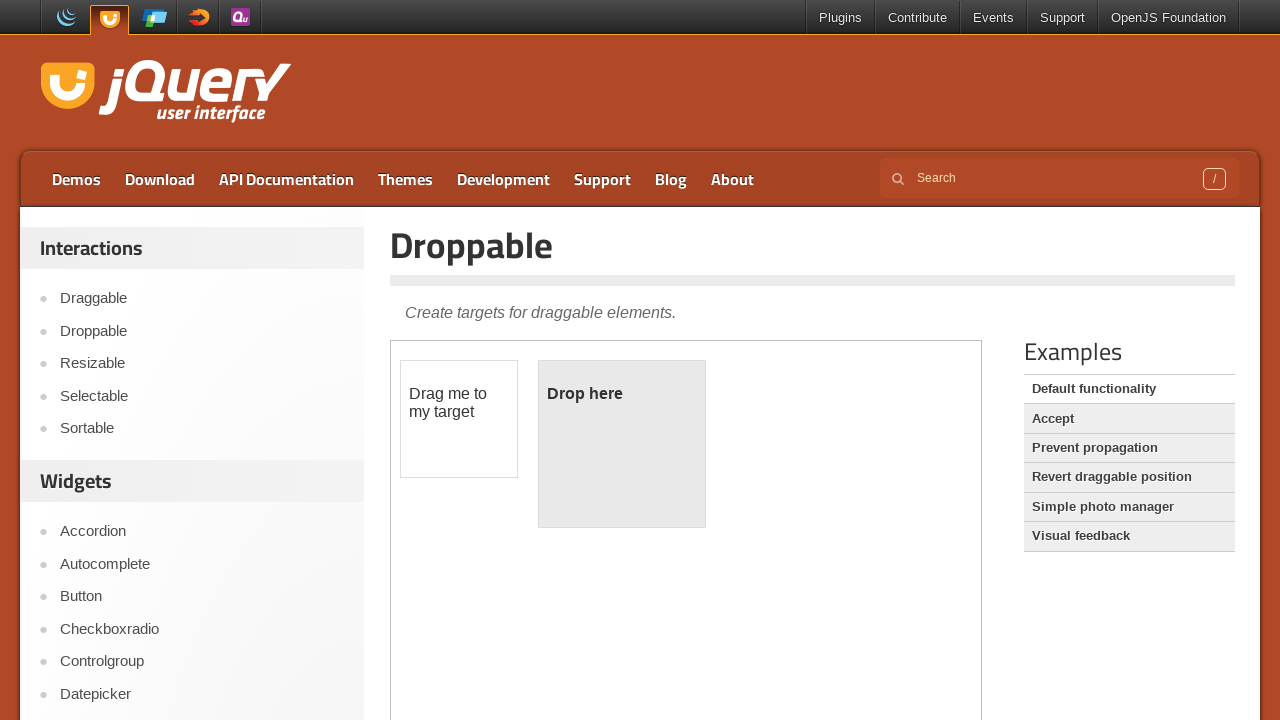

Located droppable element with id 'droppable' within iframe
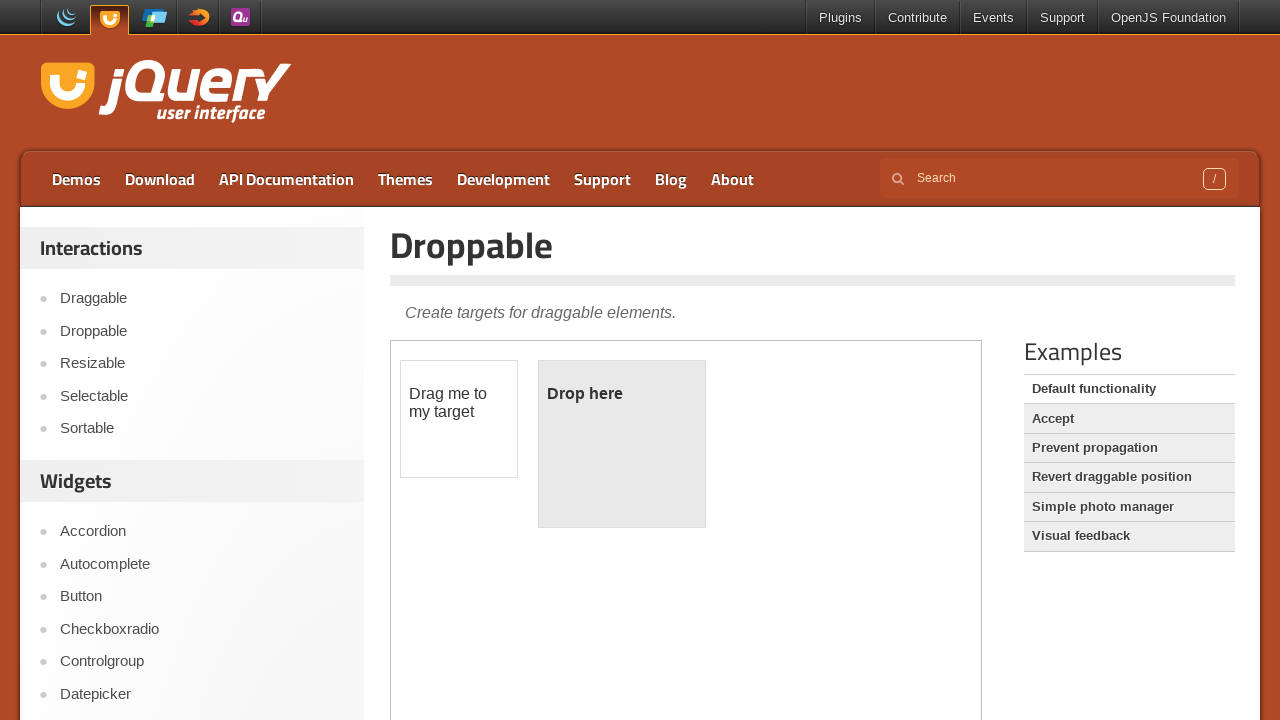

Dragged draggable element onto droppable element at (622, 444)
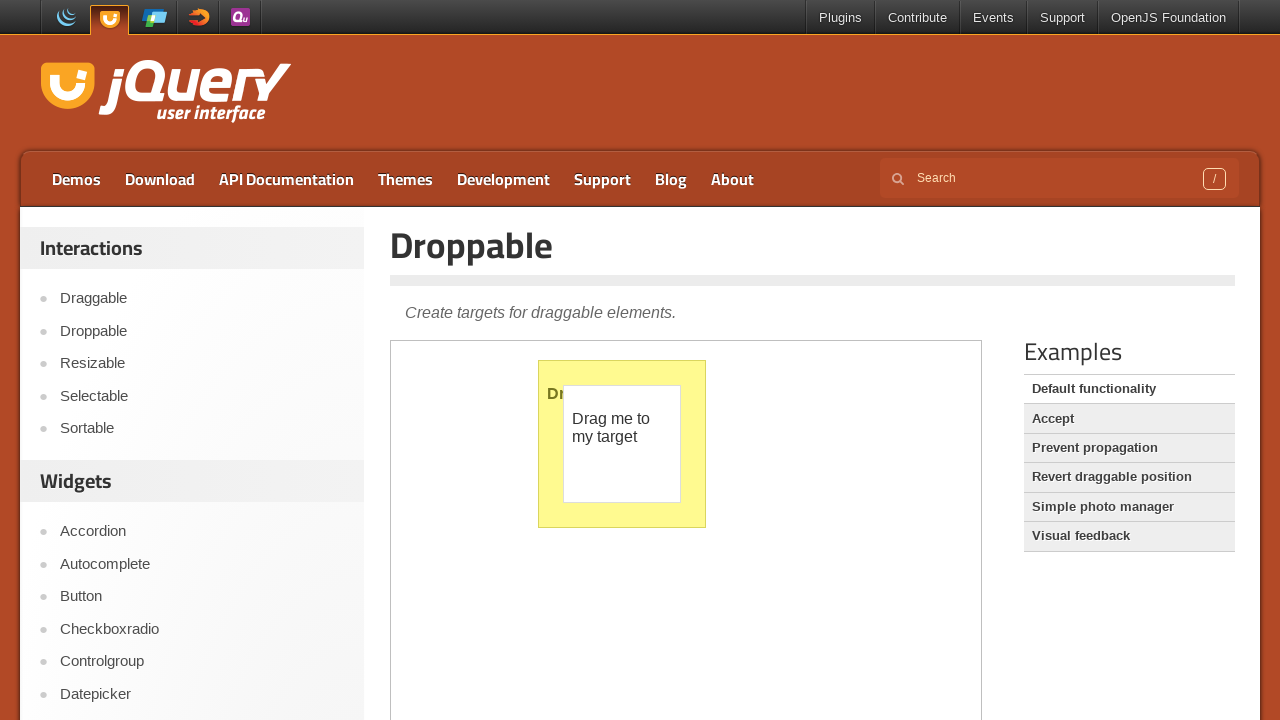

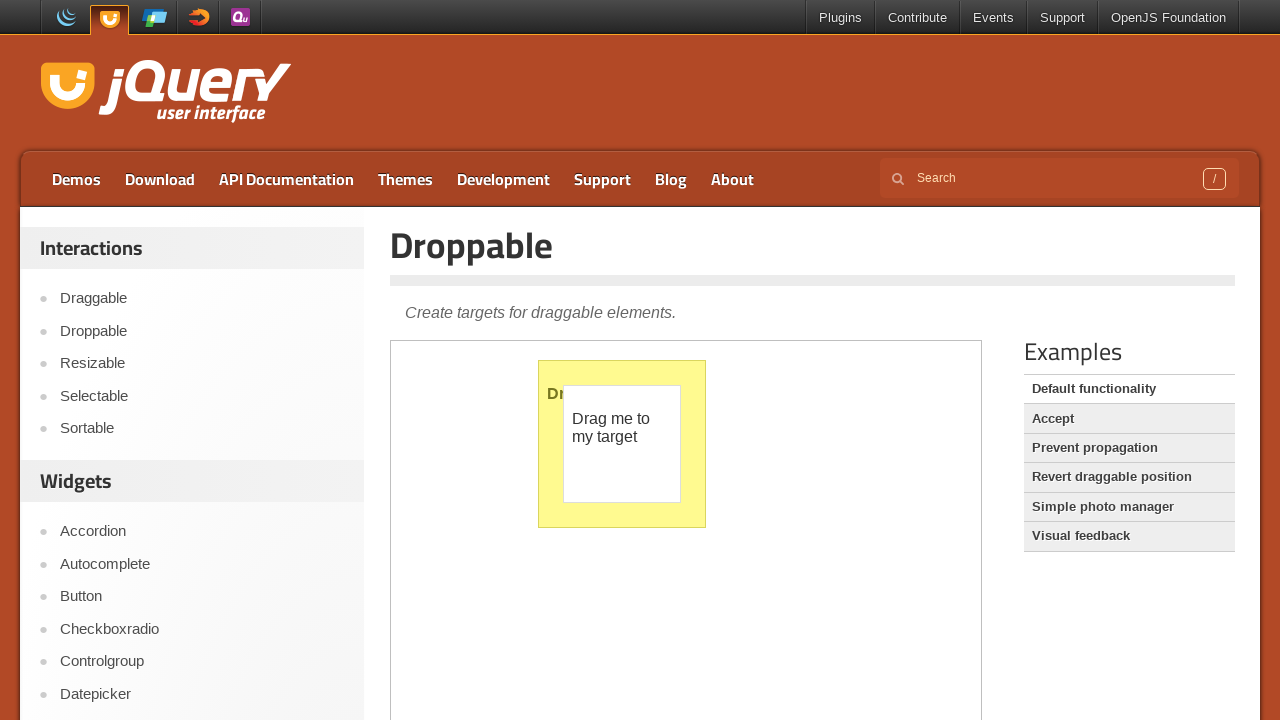